Tests successful user registration with maximum valid data (40 character username, 20 character password) on a demo login form page and verifies the success message is displayed.

Starting URL: https://anatoly-karpovich.github.io/demo-login-form/

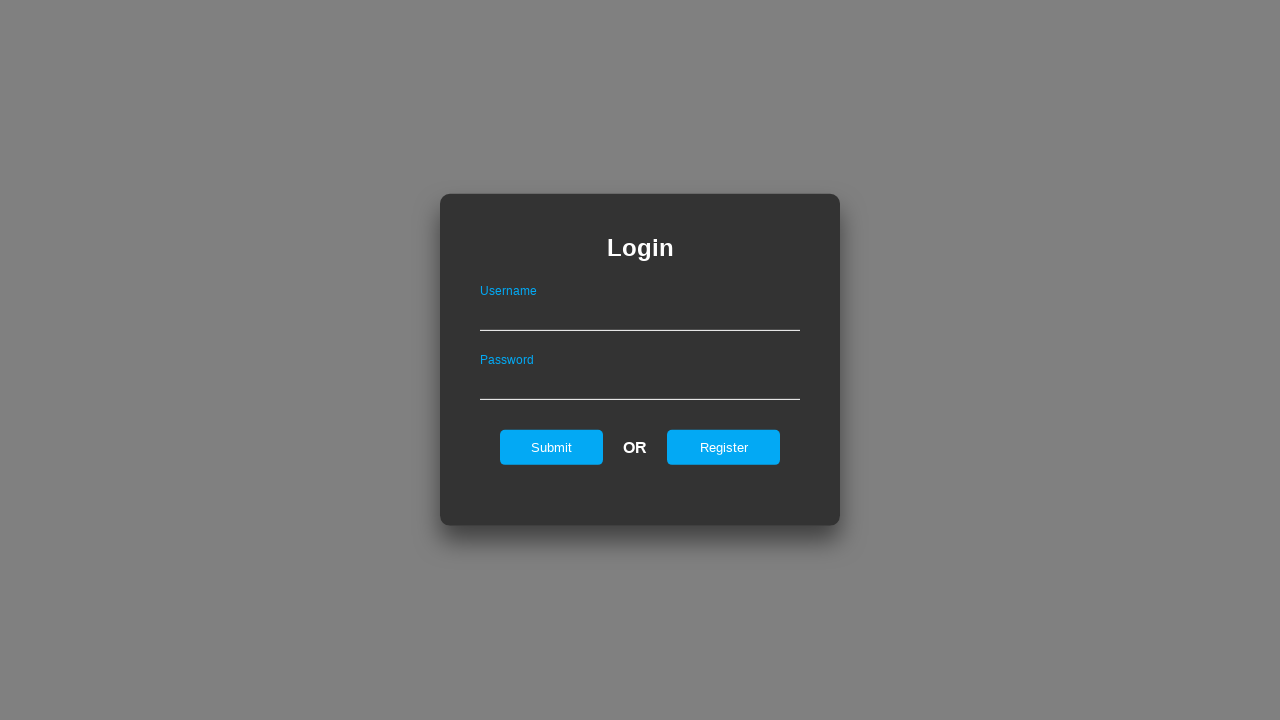

Clicked register button to show registration form at (724, 447) on #registerOnLogin
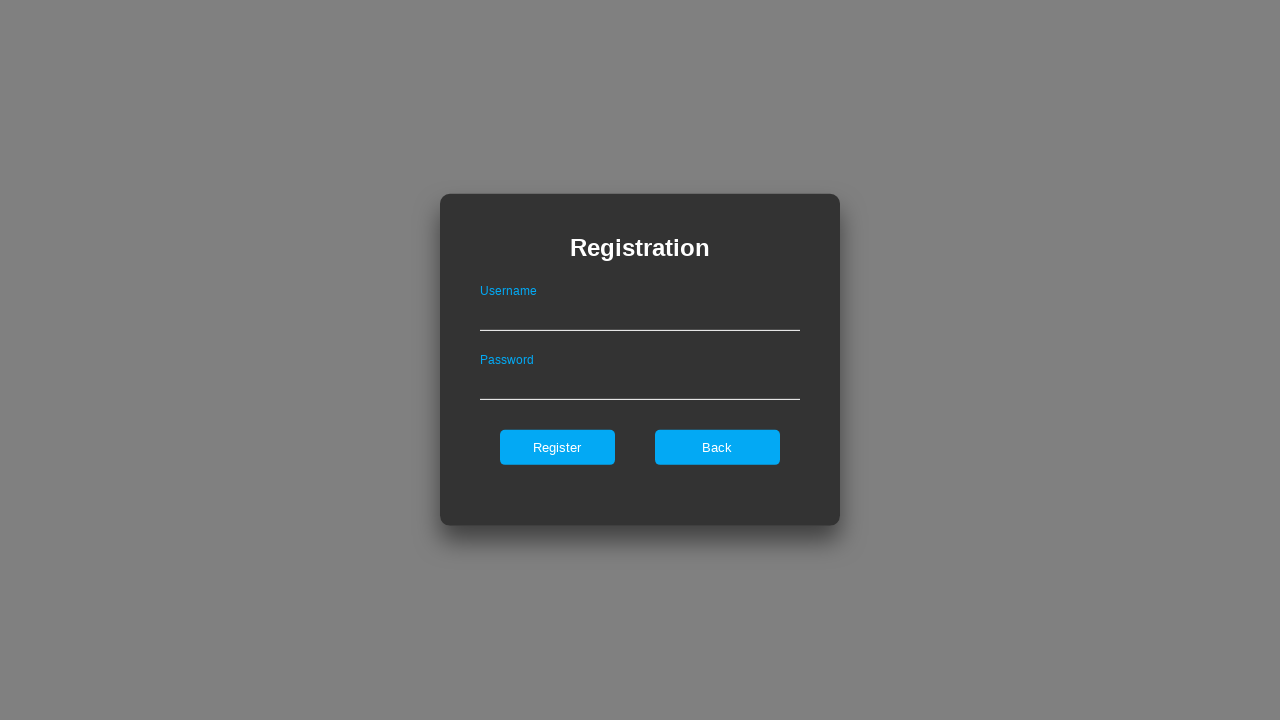

Filled username field with maximum valid data (40 characters) on .registerForm >> #userNameOnRegister
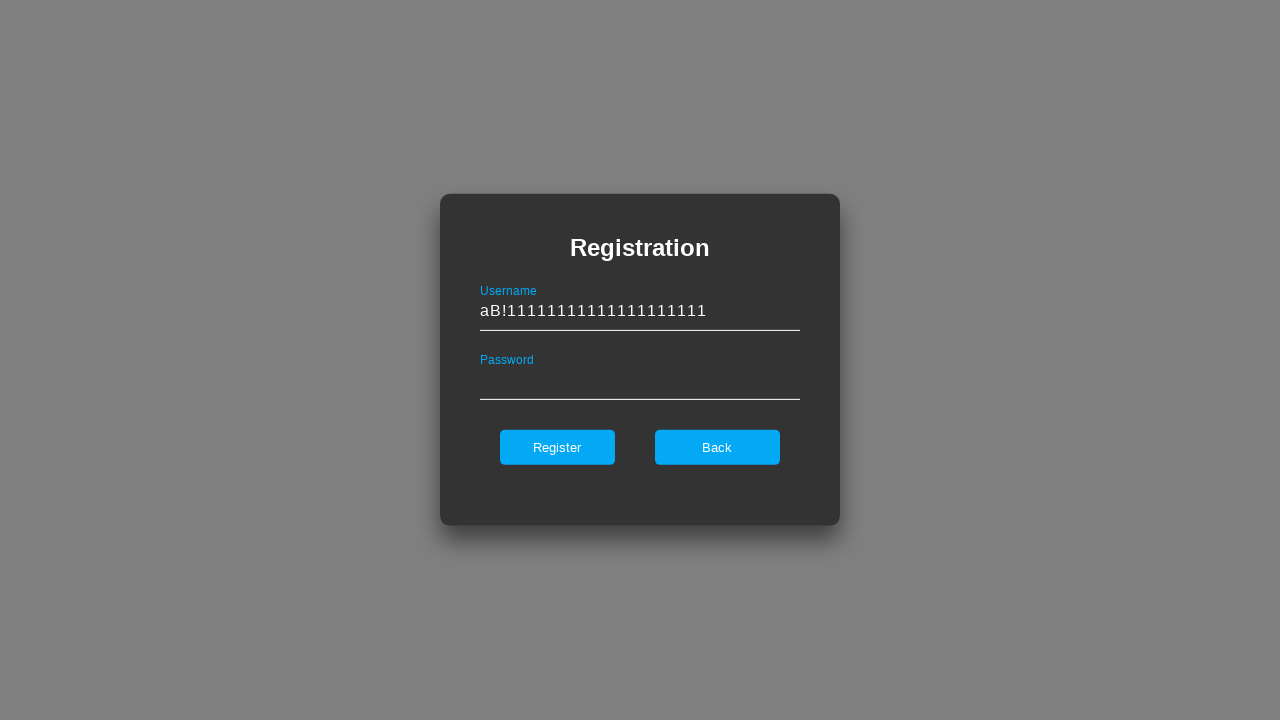

Filled password field with maximum valid data (20 characters) on .registerForm >> #passwordOnRegister
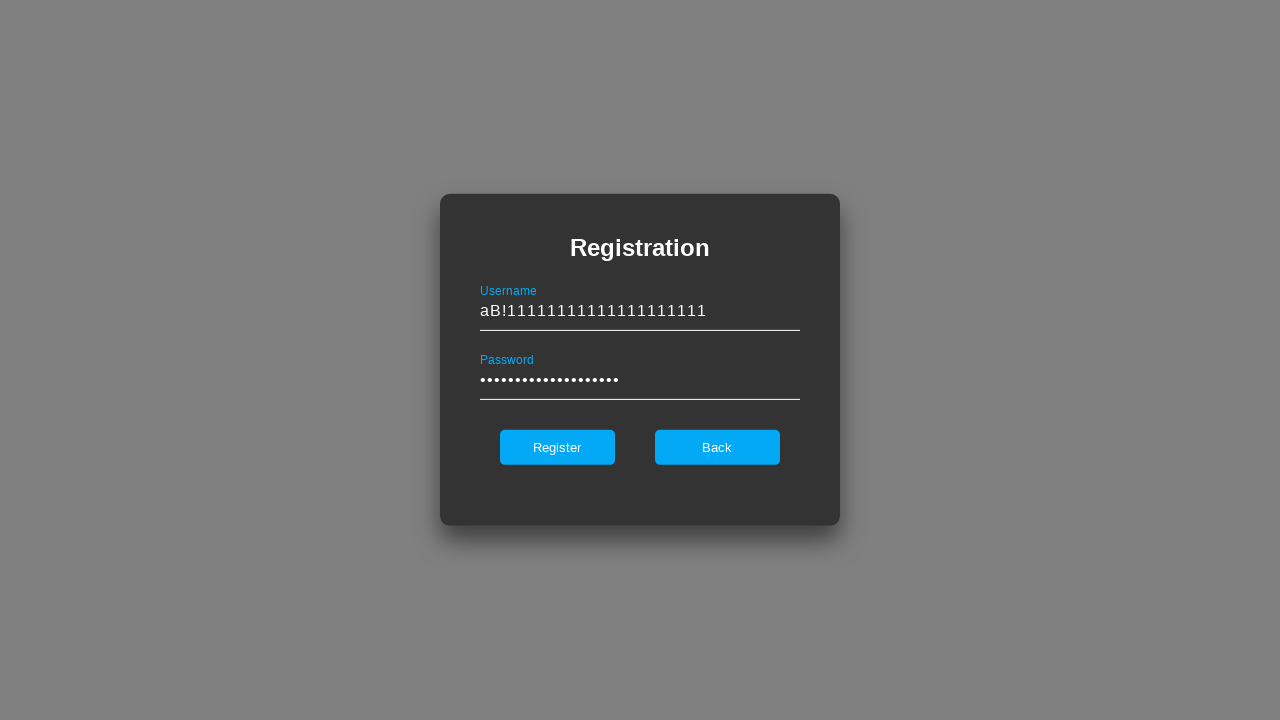

Clicked register button to submit registration form at (557, 447) on .registerForm >> #register
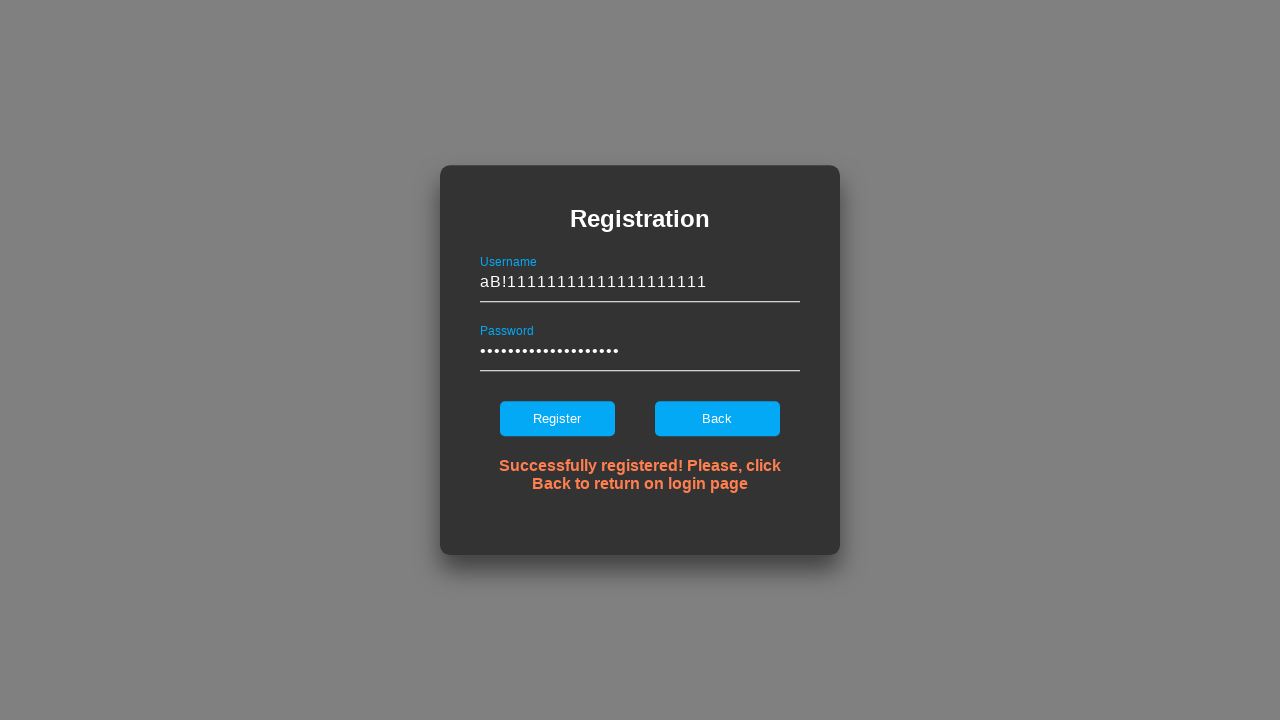

Verified success message is displayed: 'Successfully registered! Please, click Back to return on login page'
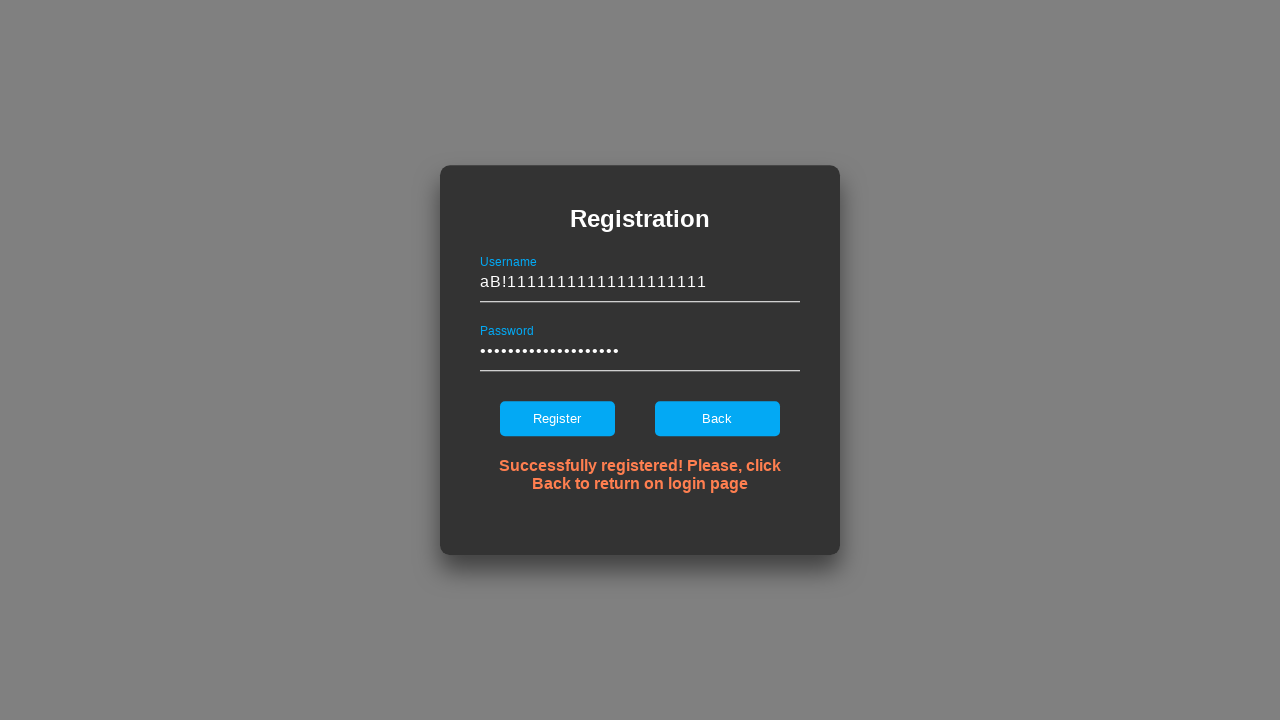

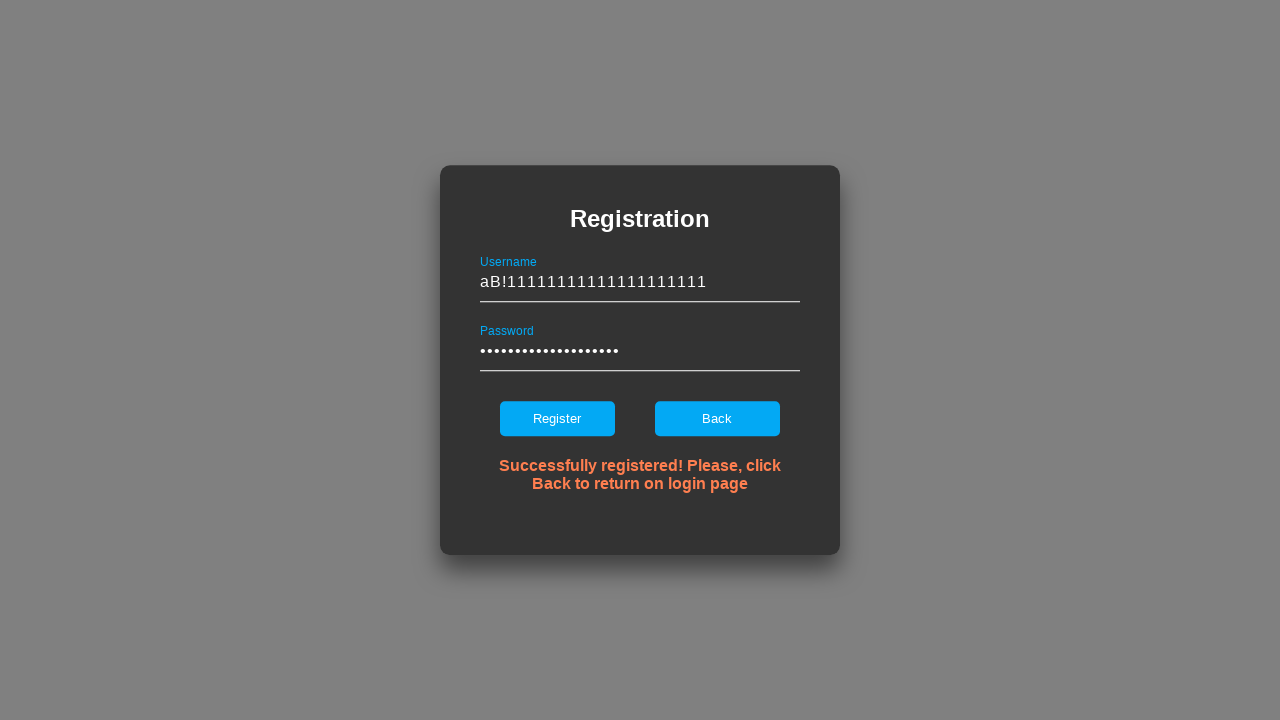